Tests JavaScript prompt functionality by clicking a button to trigger a prompt, entering text, and accepting it

Starting URL: http://automationbykrishna.com/

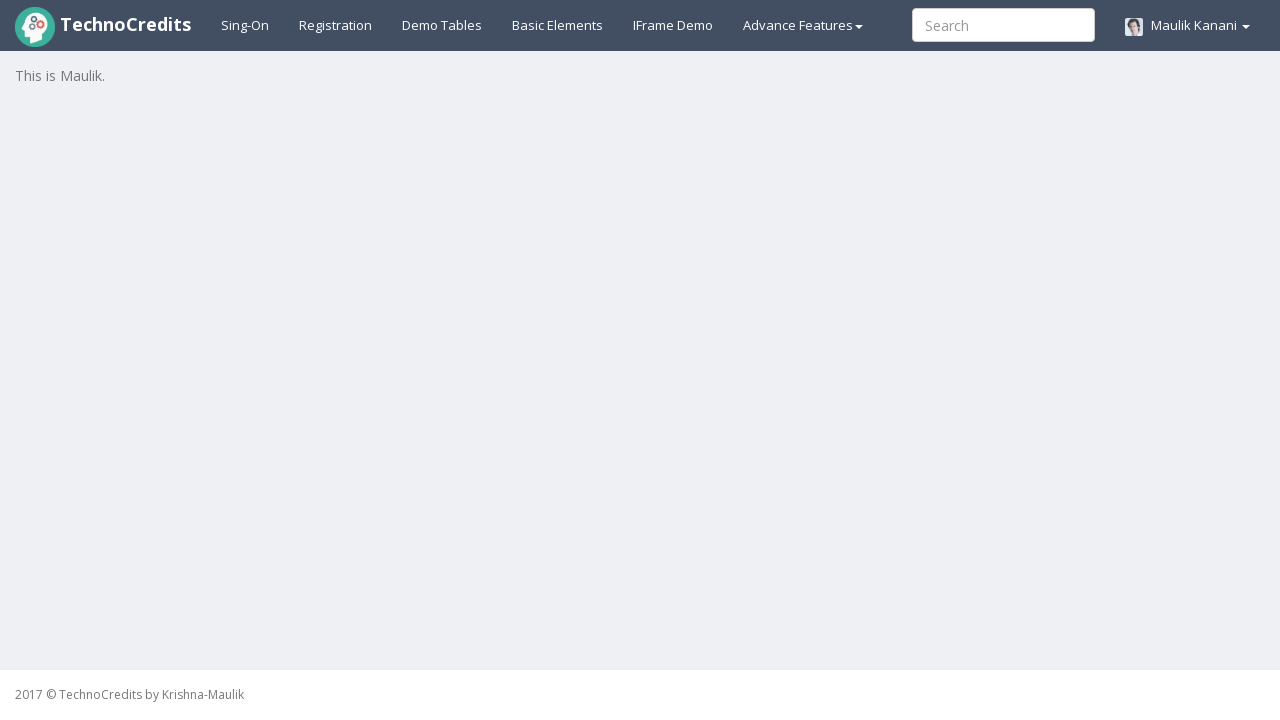

Clicked on Basic Elements link at (558, 25) on xpath=//a[text()='Basic Elements']
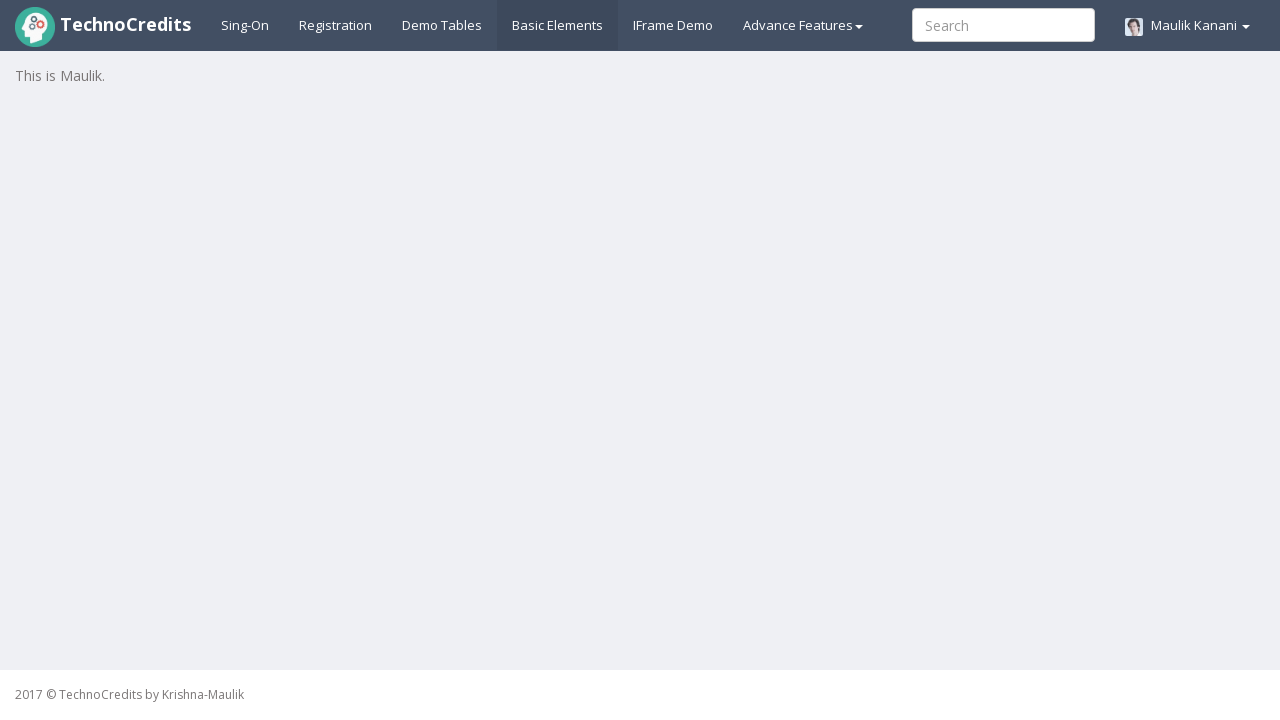

Waited for page to load (3 seconds timeout)
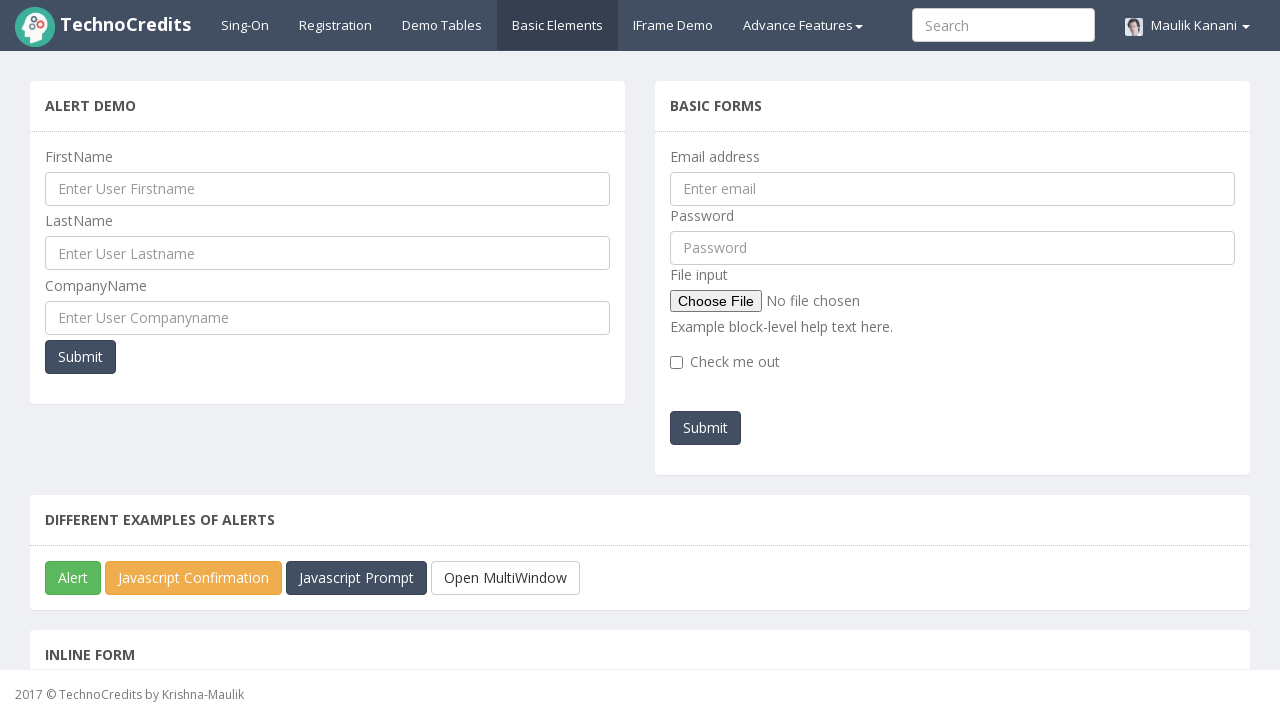

Clicked button to trigger JavaScript prompt at (356, 578) on #javascriptPromp
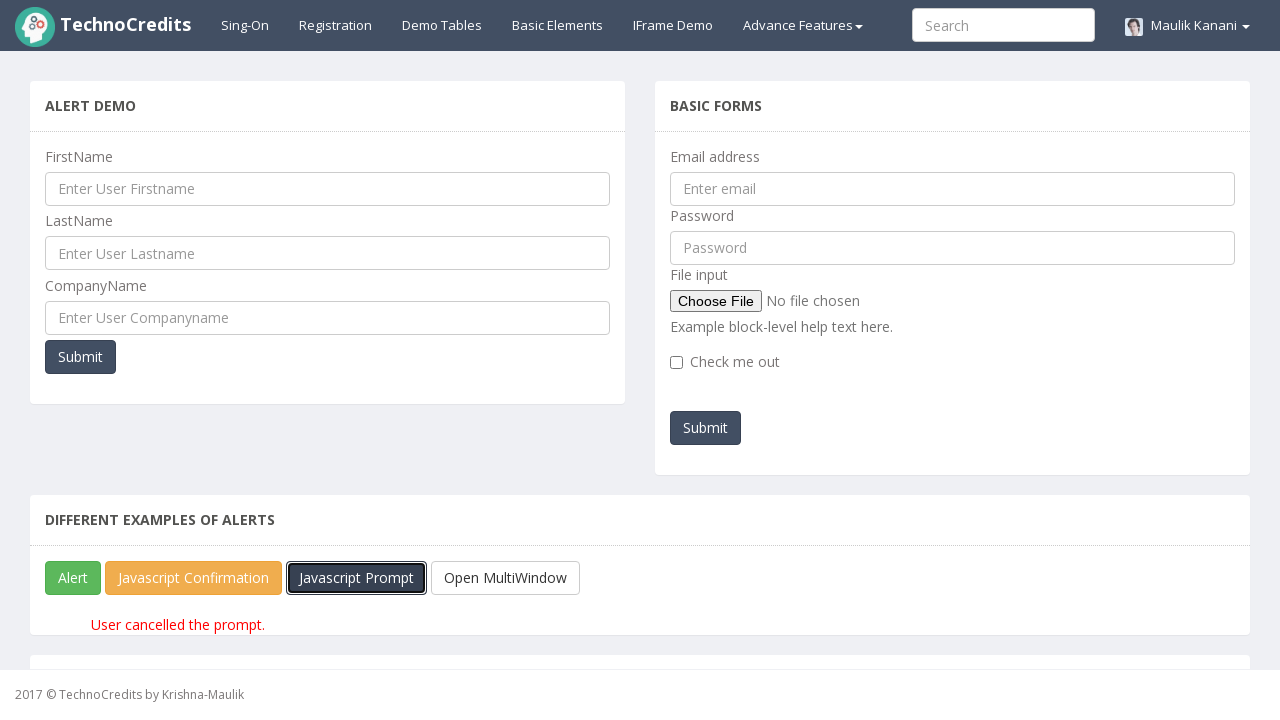

Set up dialog handler to accept prompt with text 'Jagdish'
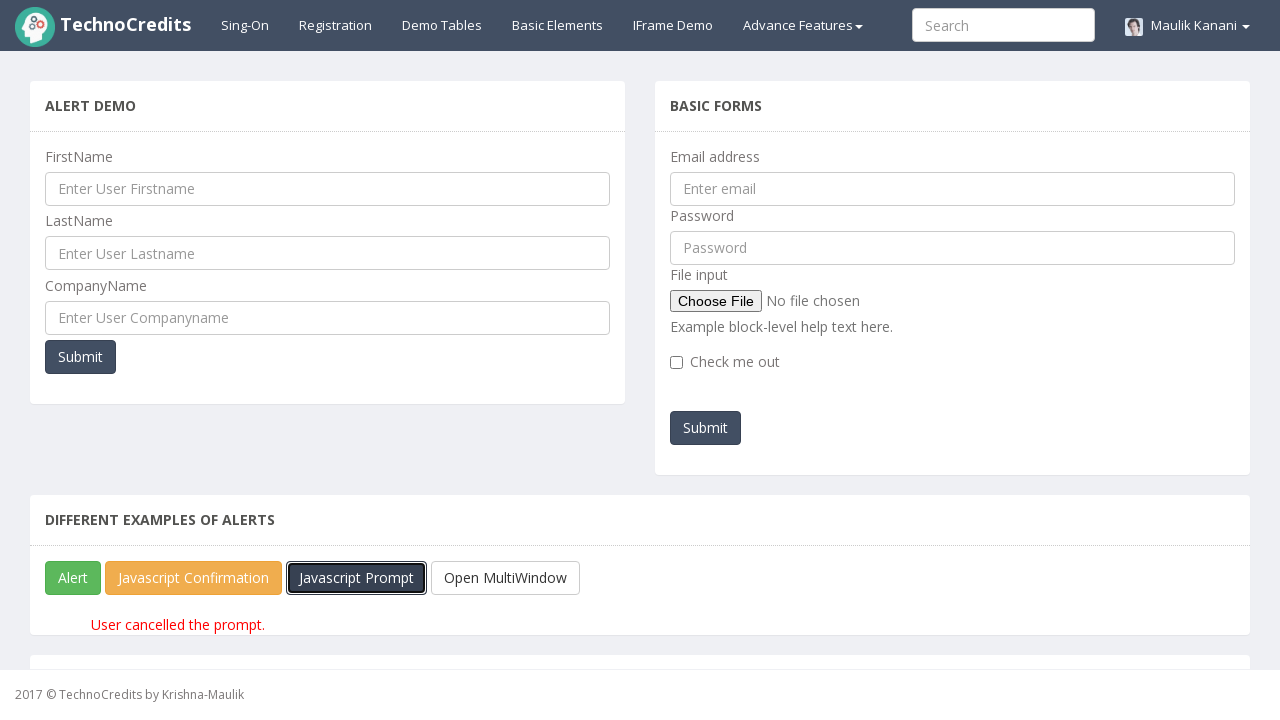

Retrieved result text from prompt: User cancelled the prompt.
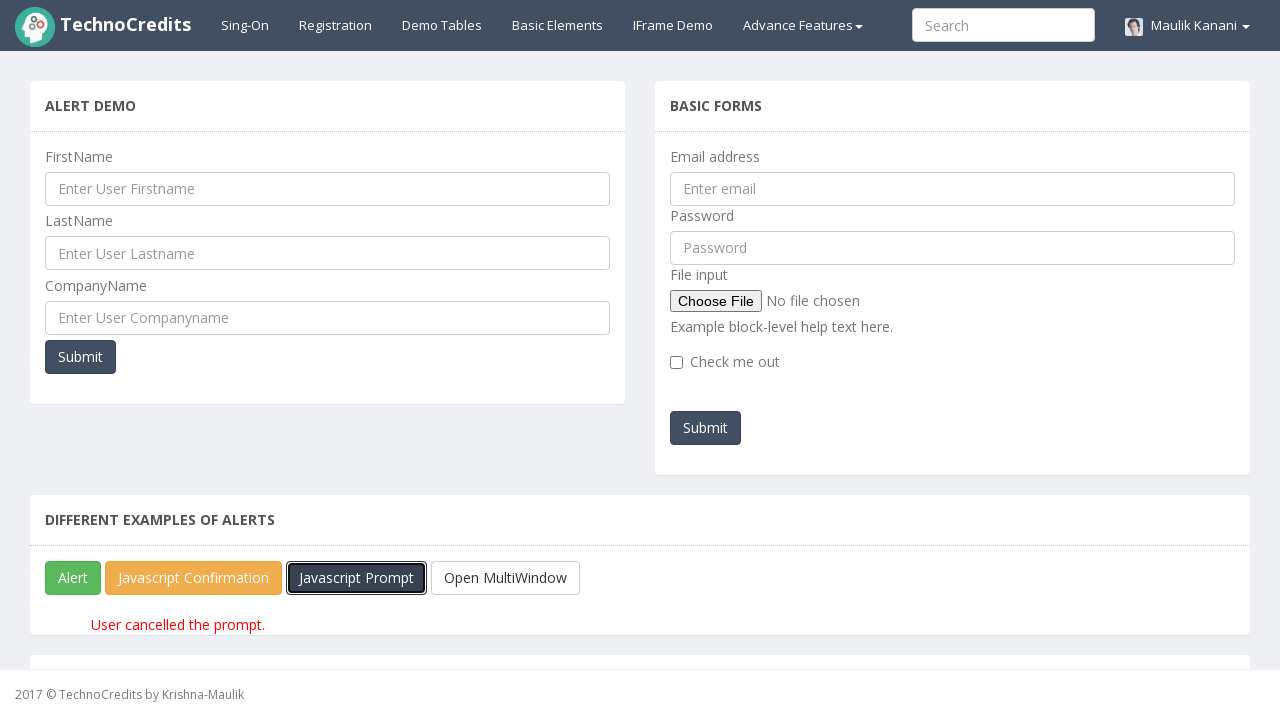

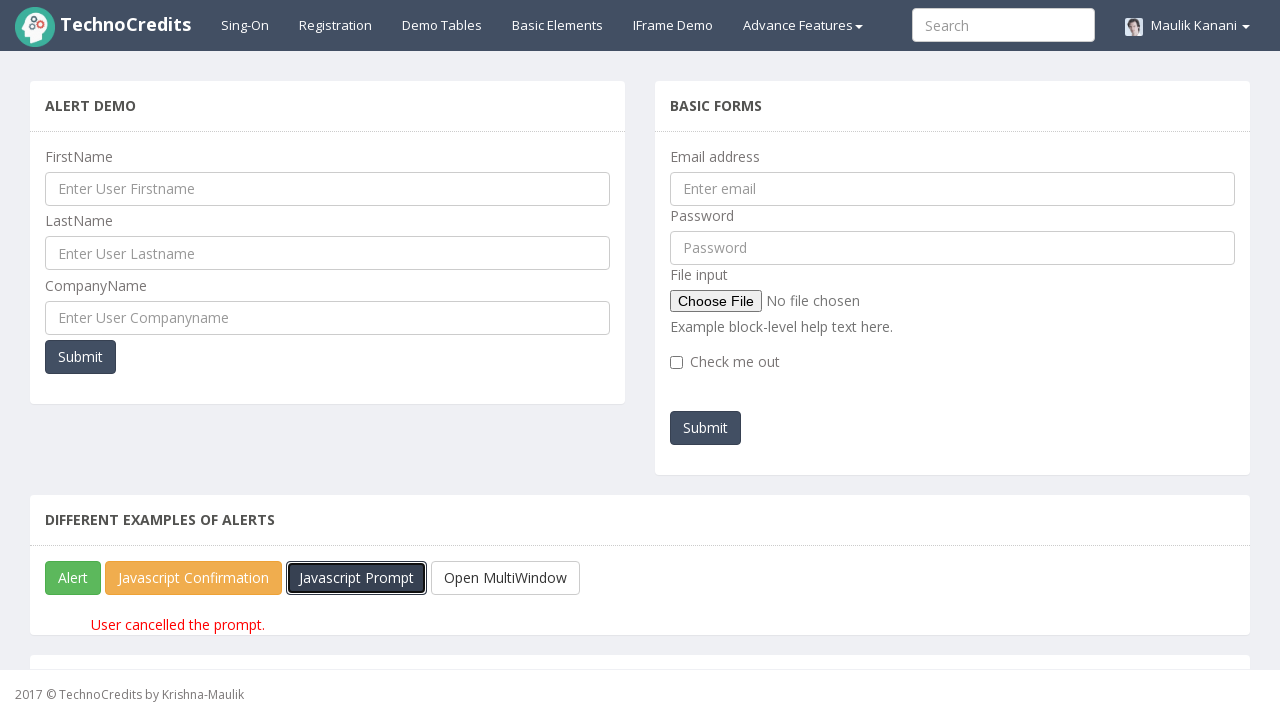